Tests navigation to the My Account page by clicking the My Account link and verifying the page title matches the expected value.

Starting URL: https://alchemy.hguy.co/lms

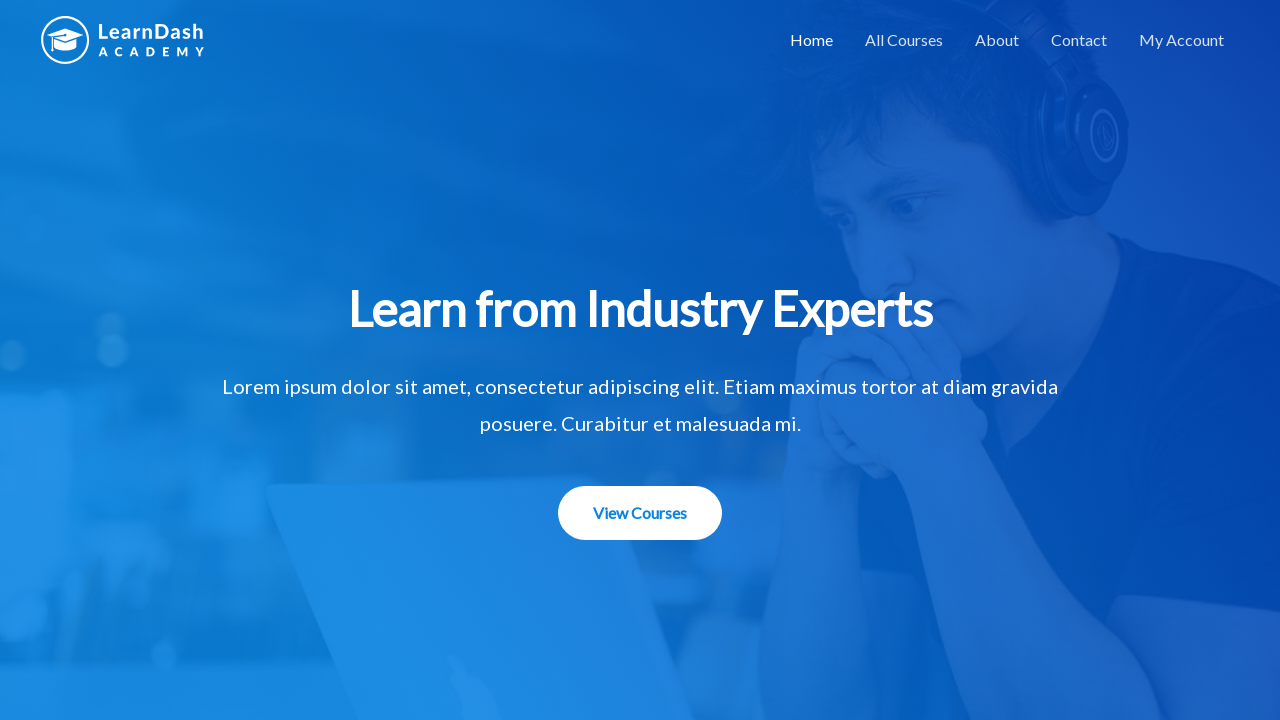

Clicked on the My Account link at (1182, 40) on a:text('My Account')
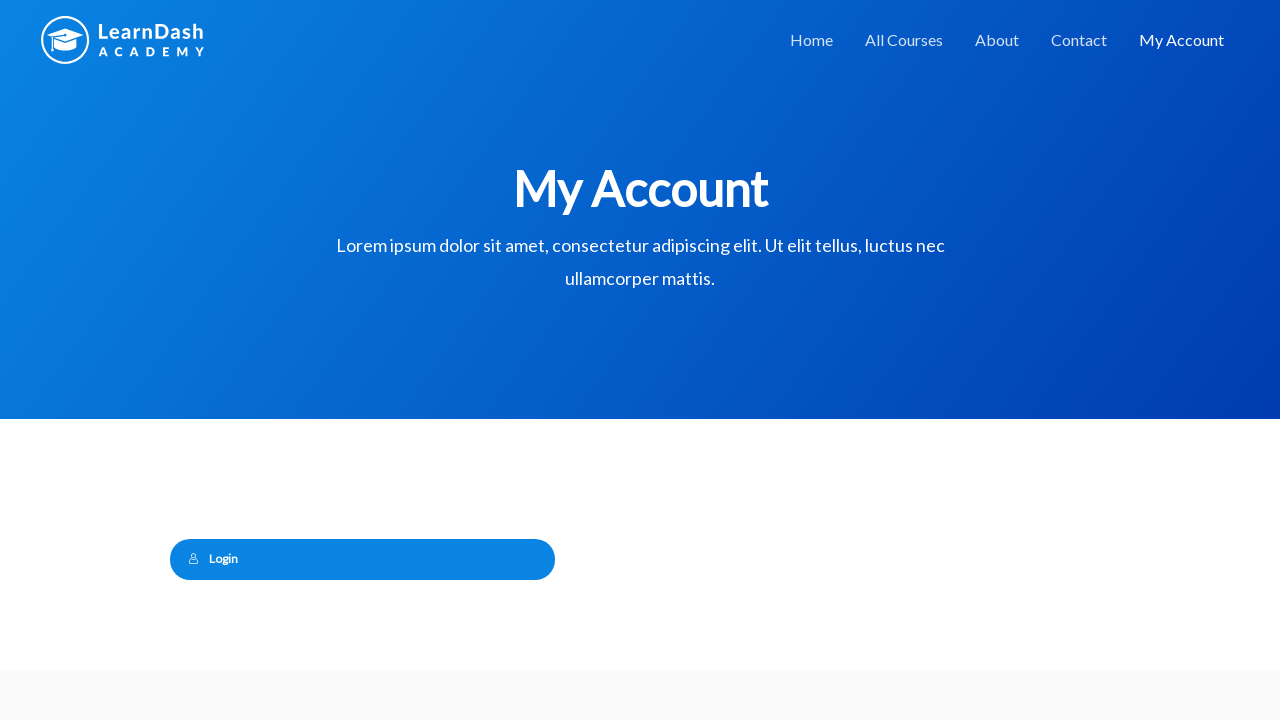

Waited for page to load (domcontentloaded state)
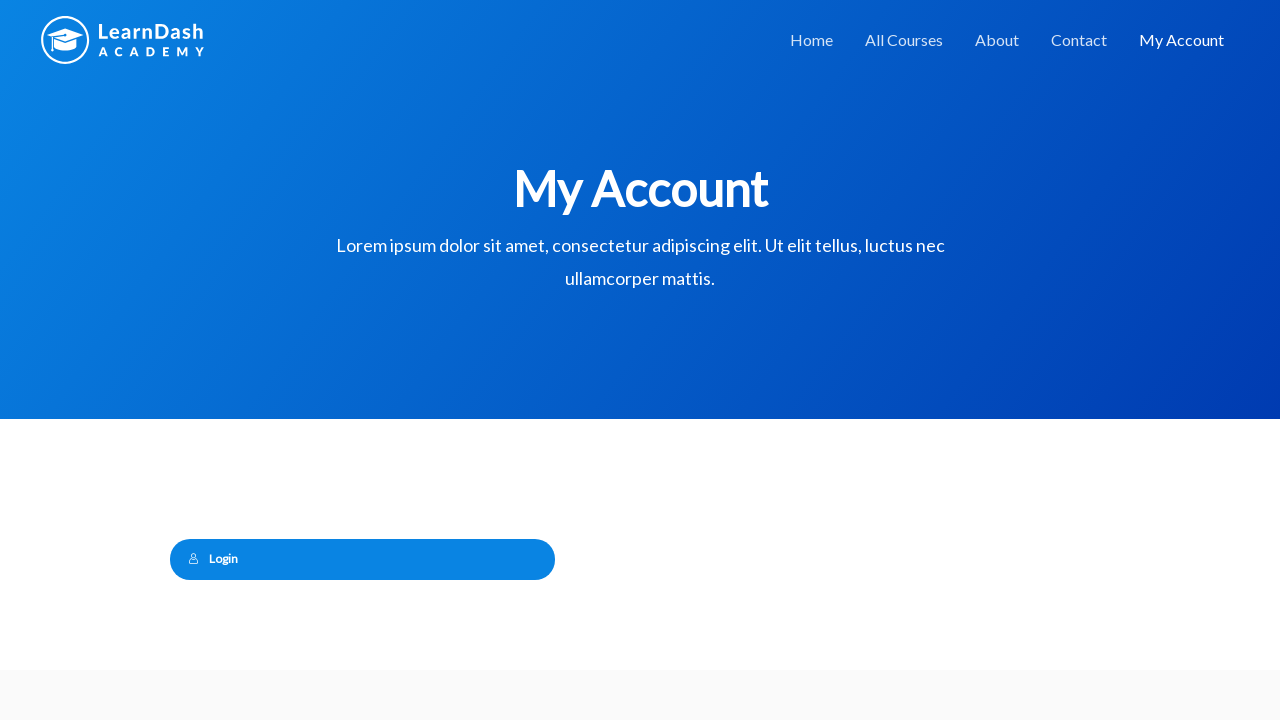

Verified page title is 'My Account – Alchemy LMS'
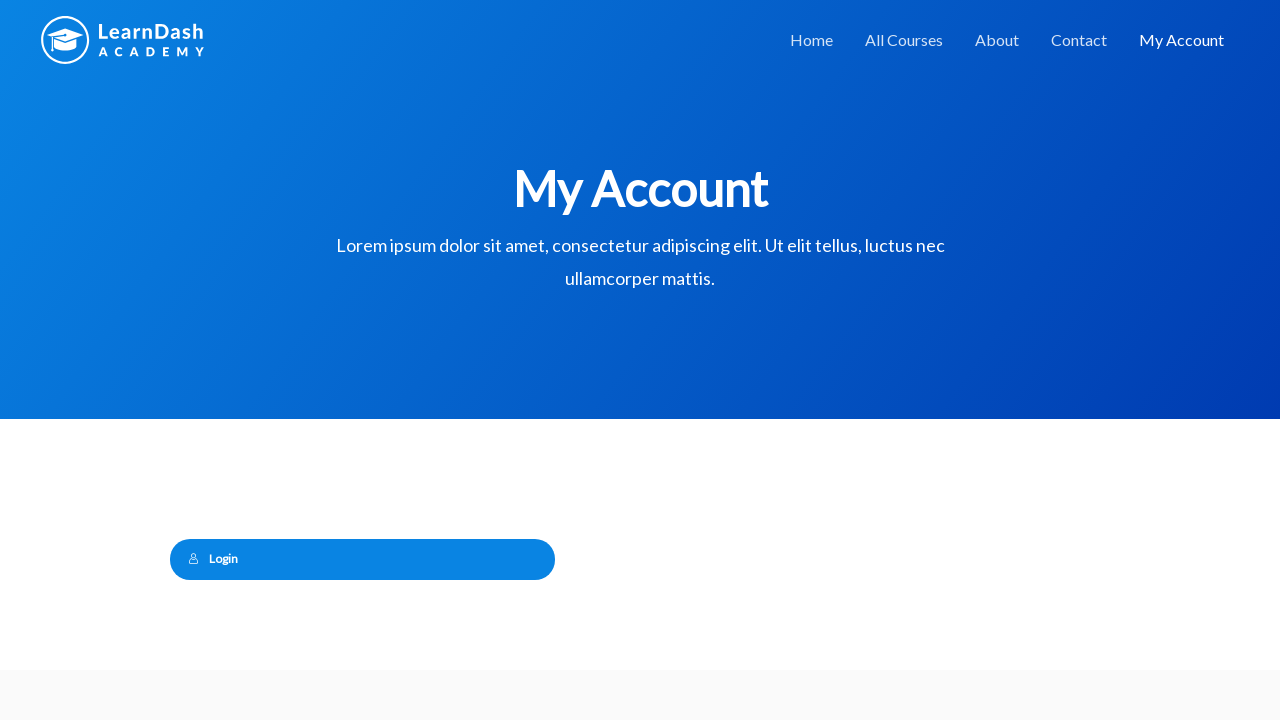

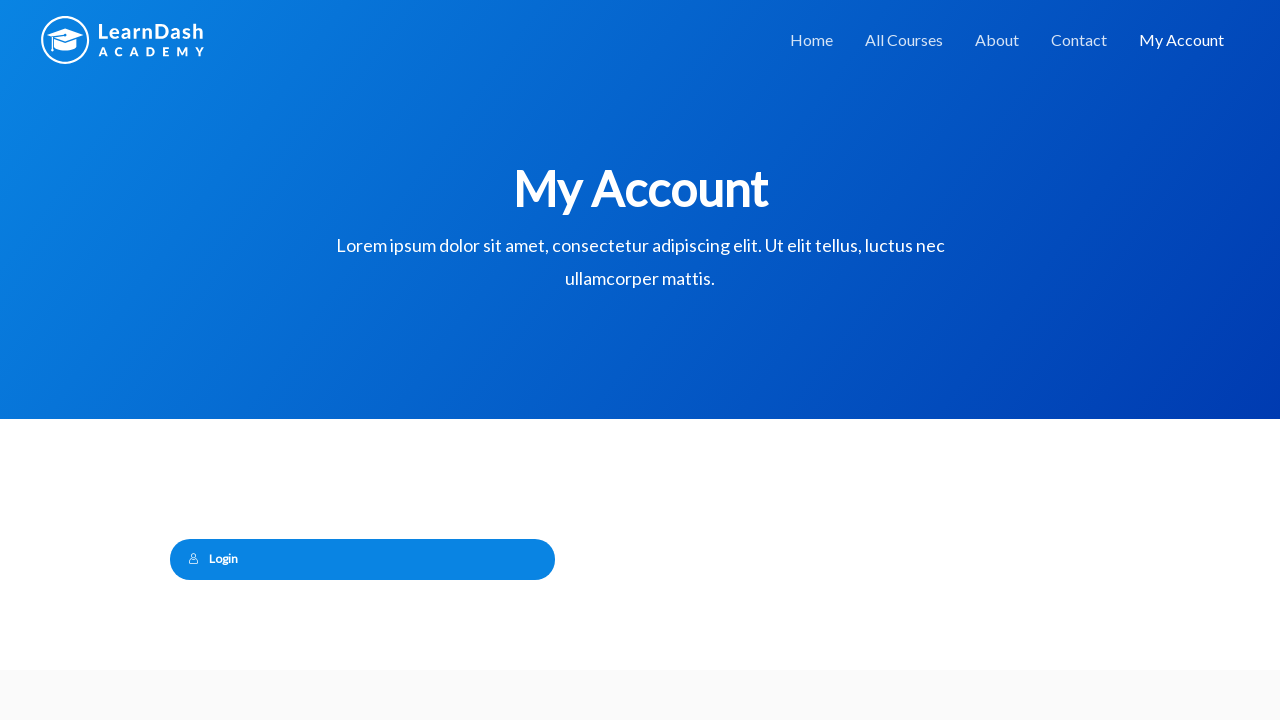